Navigates to Essay app website and verifies the page loads successfully

Starting URL: https://essay.app/

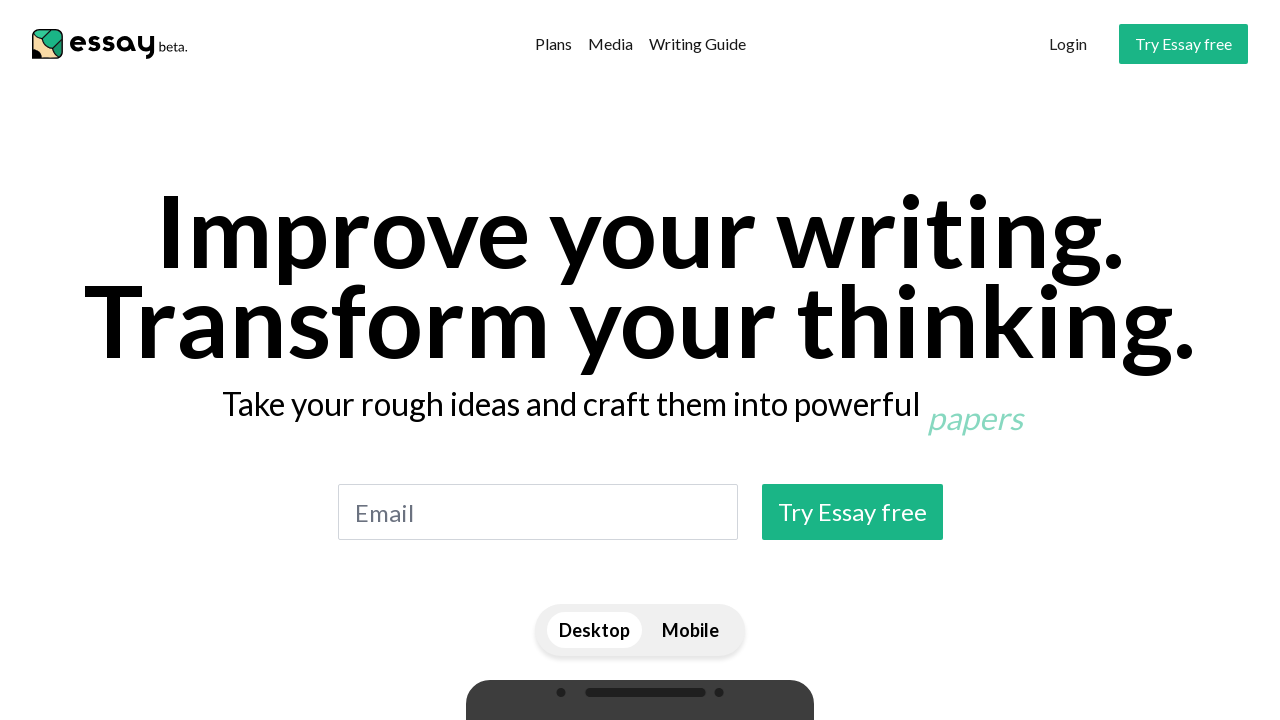

Waited for Essay app page to fully load (domcontentloaded)
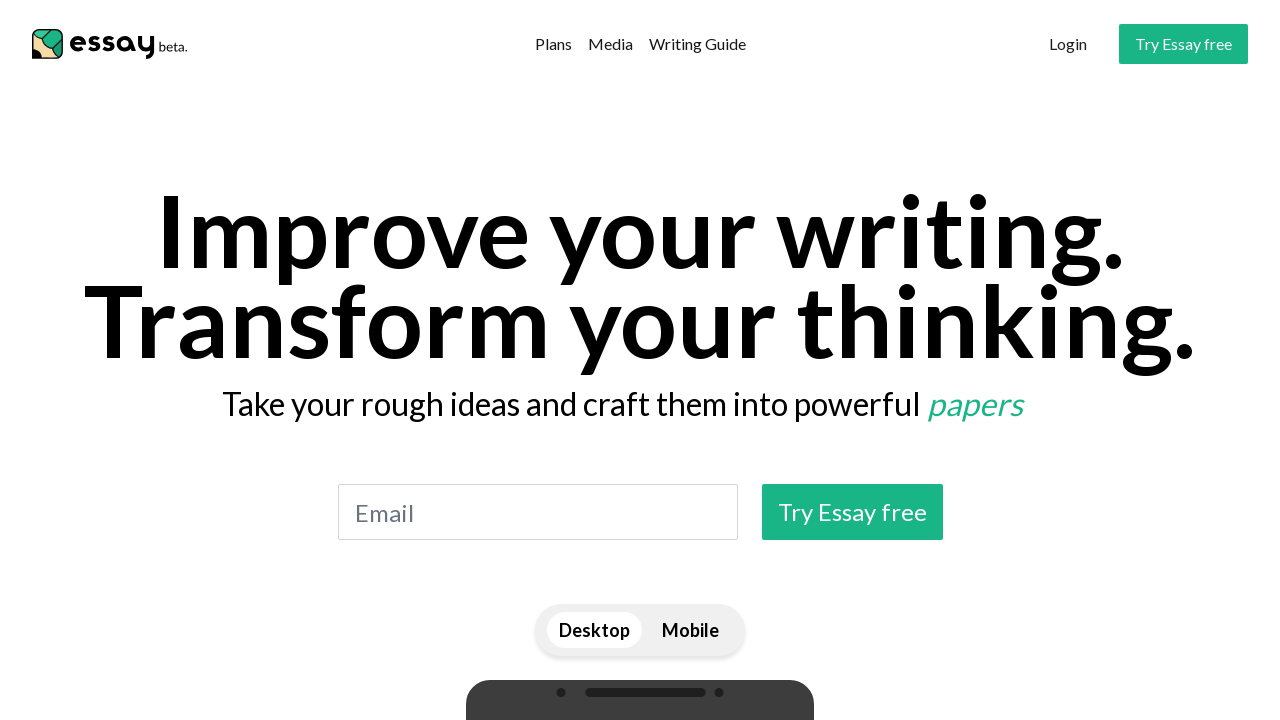

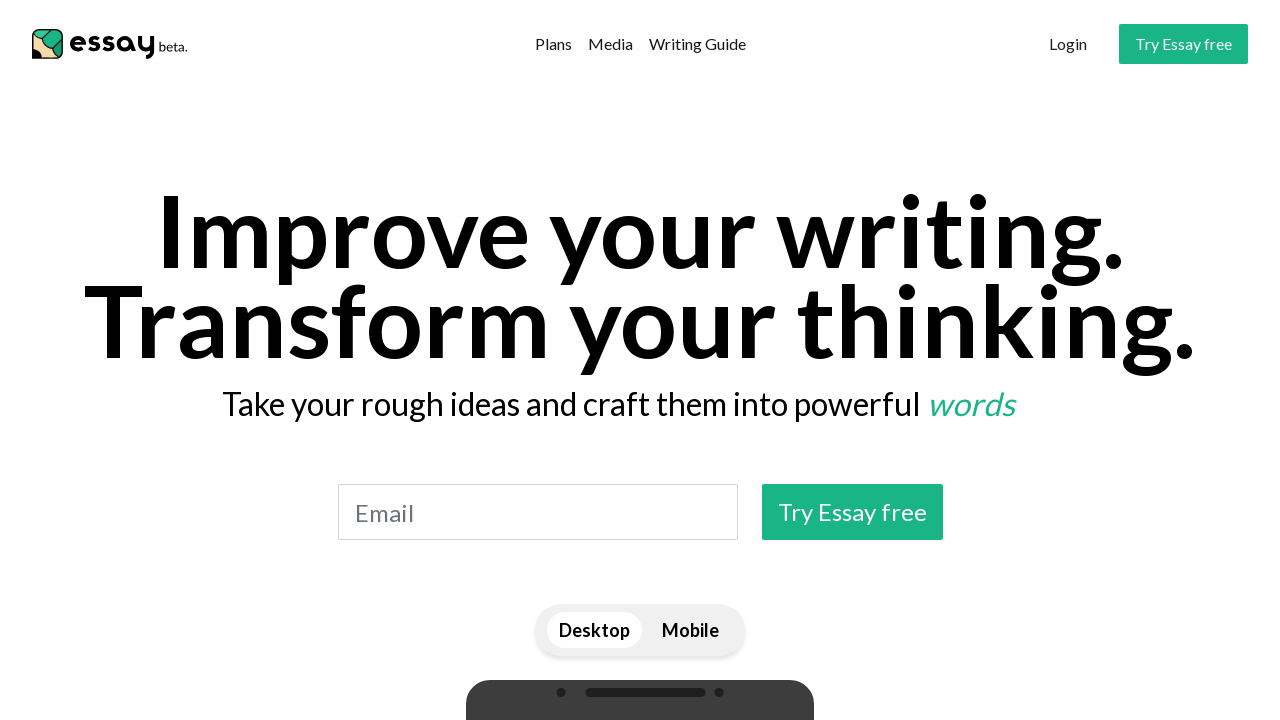